Tests a registration form by filling in first name, last name, and email fields, then submitting and verifying the success message.

Starting URL: http://suninjuly.github.io/registration1.html

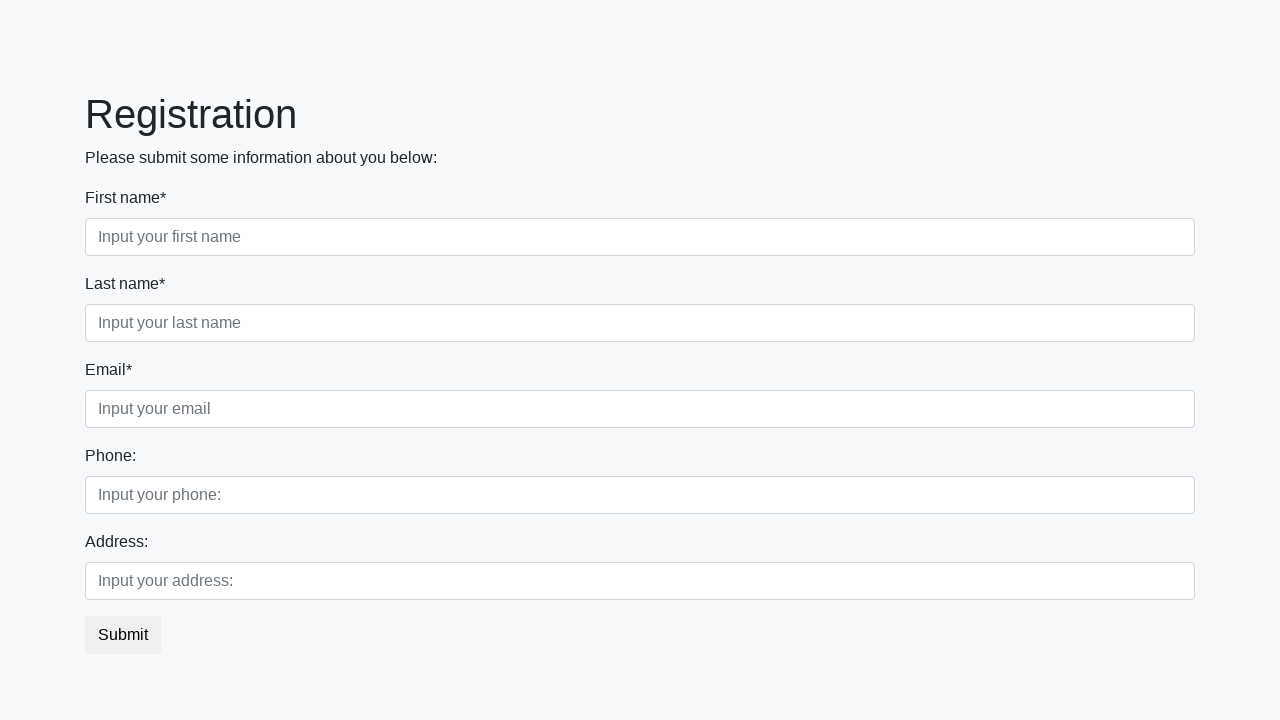

Filled first name field with 'Ivan' on input[placeholder="Input your first name"]
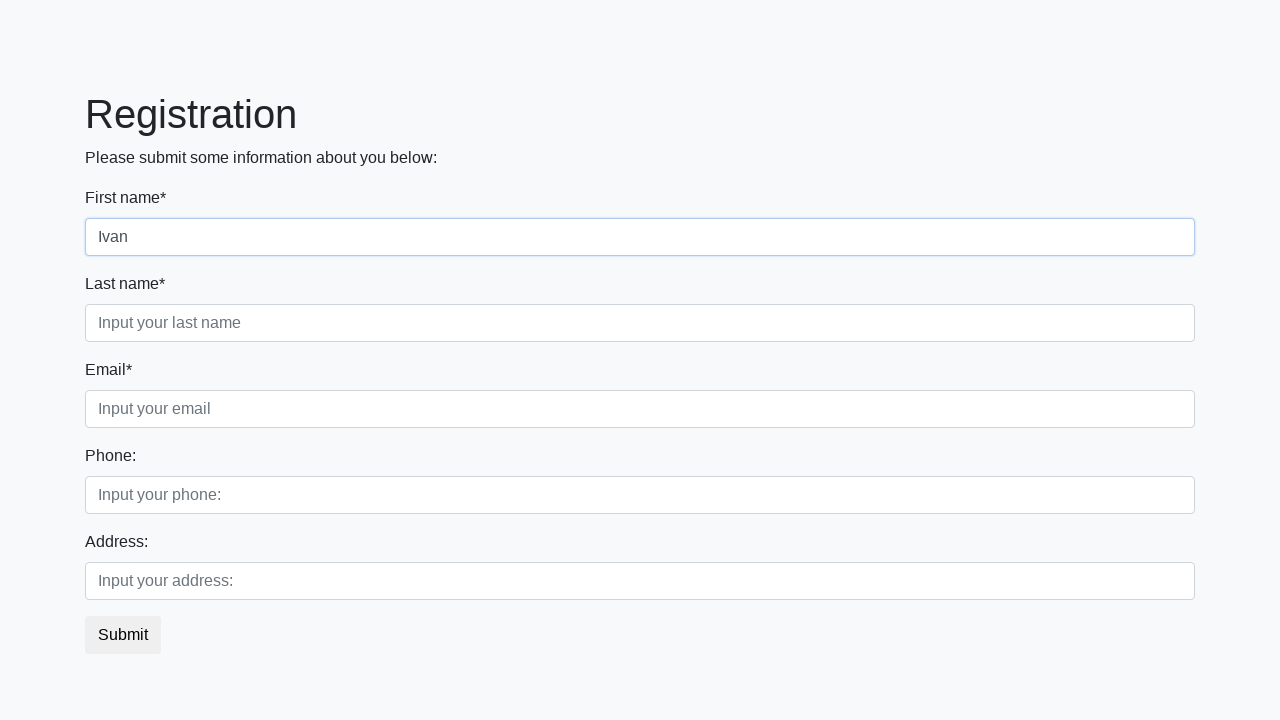

Filled last name field with 'Petrov' on input[placeholder="Input your last name"]
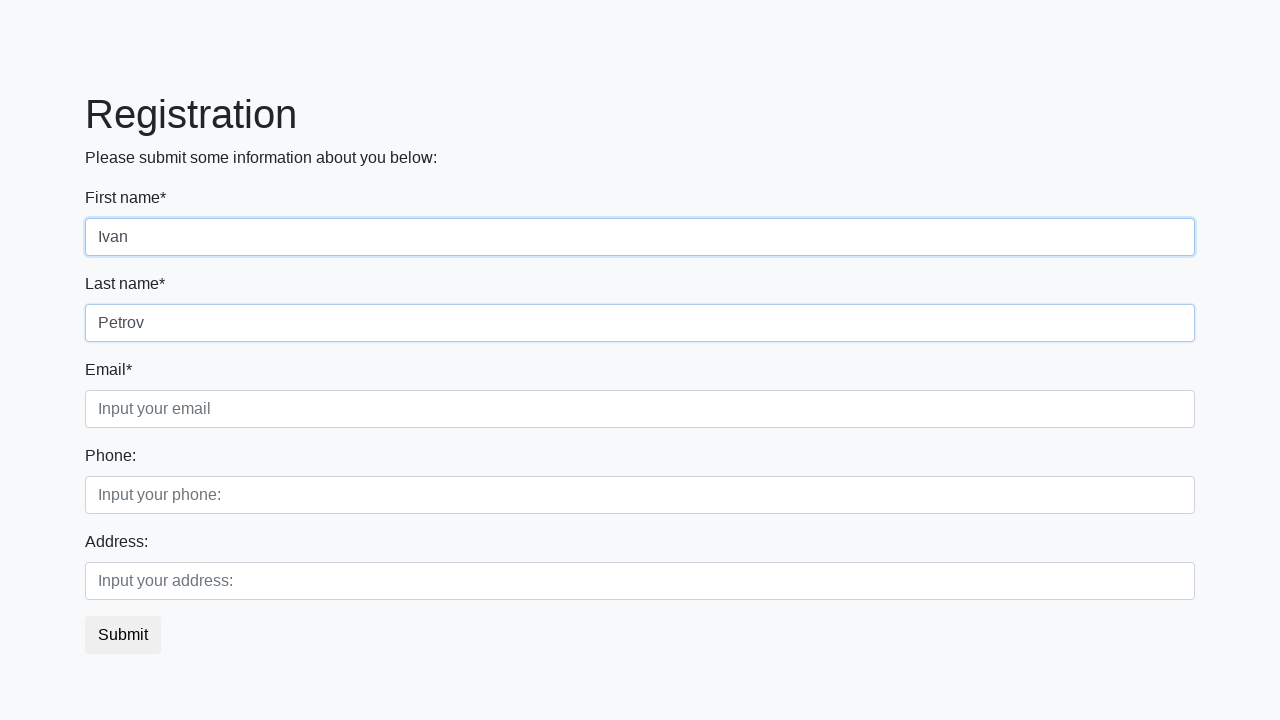

Filled email field with 'ivanoviv@gmail.com' on input[placeholder="Input your email"]
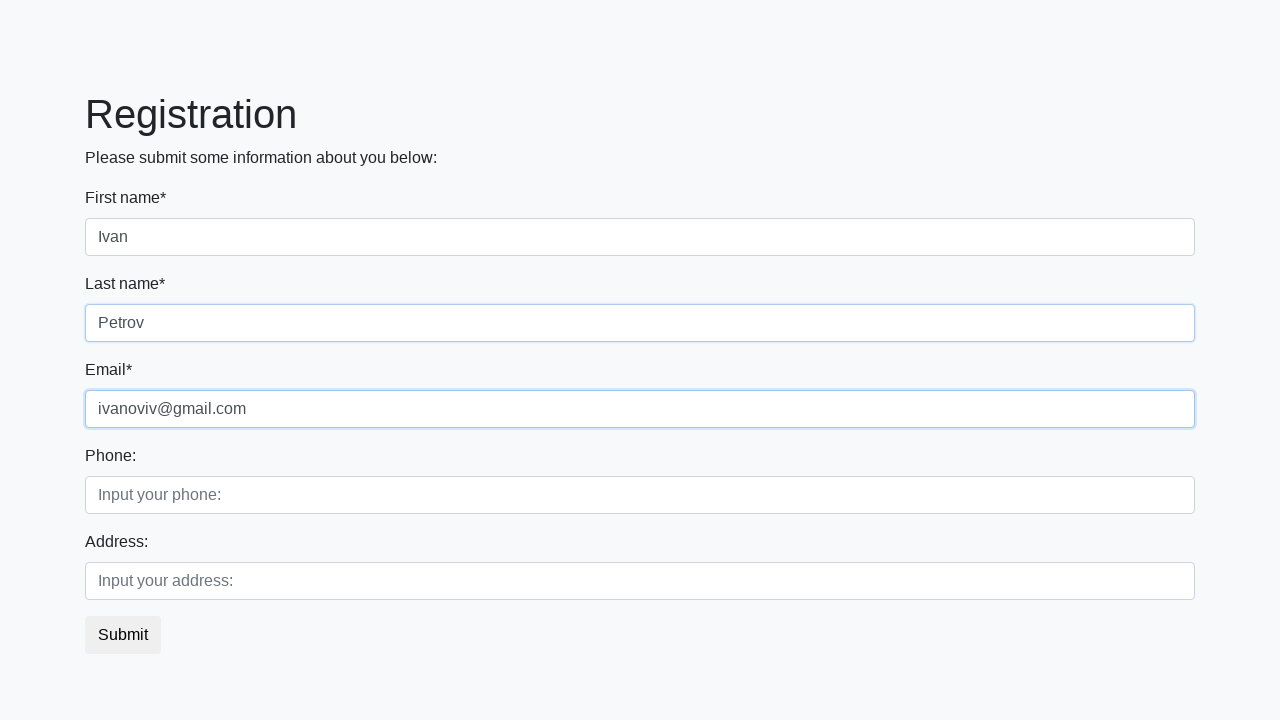

Clicked the submit button at (123, 635) on button.btn
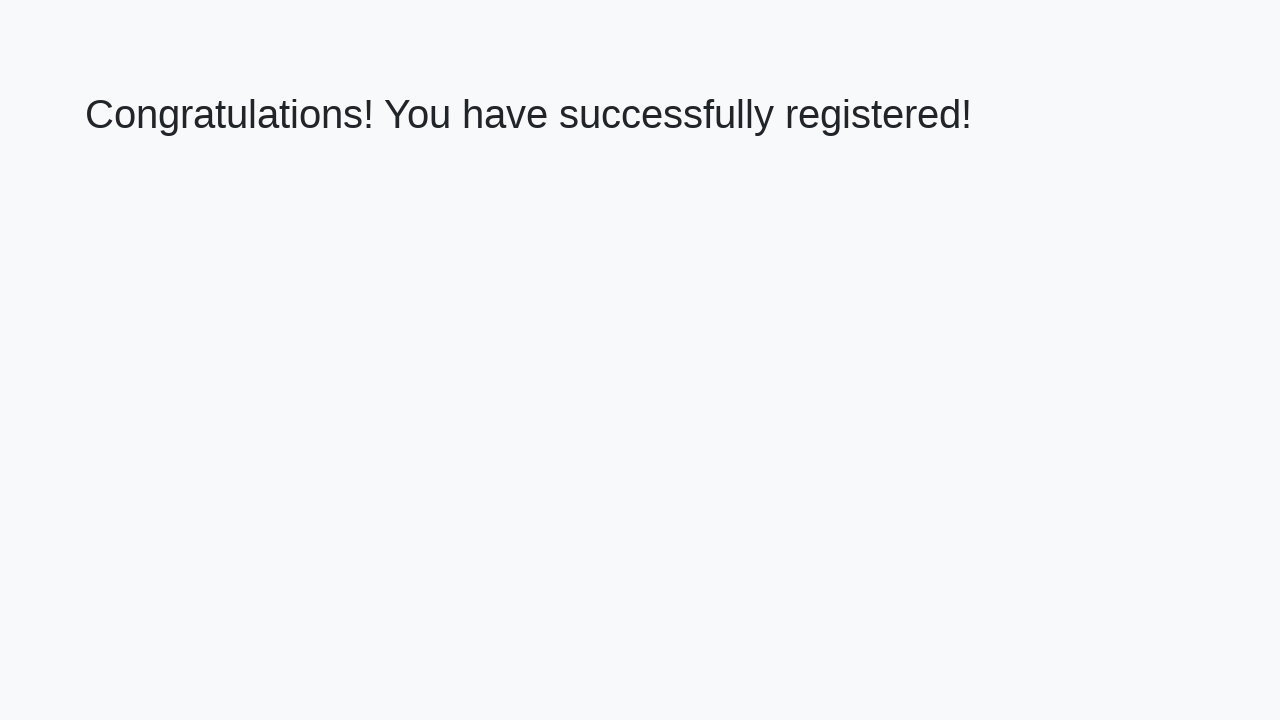

Success message appeared (h1 element loaded)
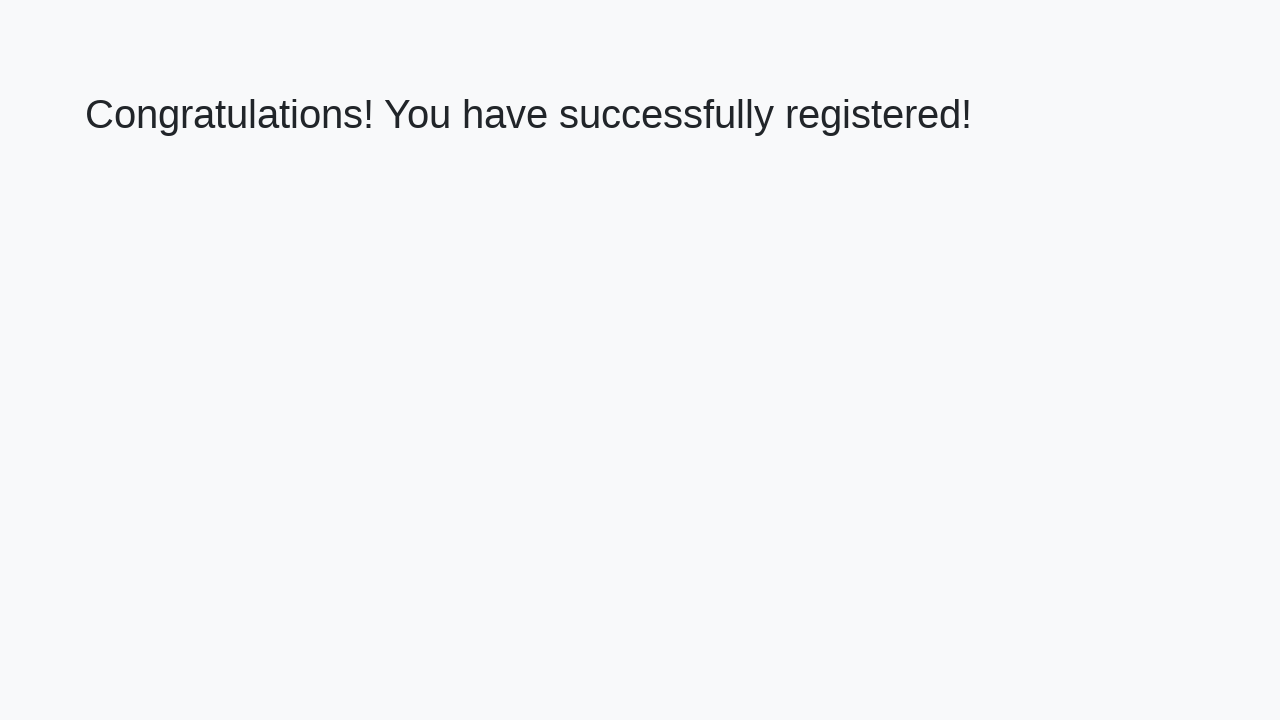

Retrieved success message text content
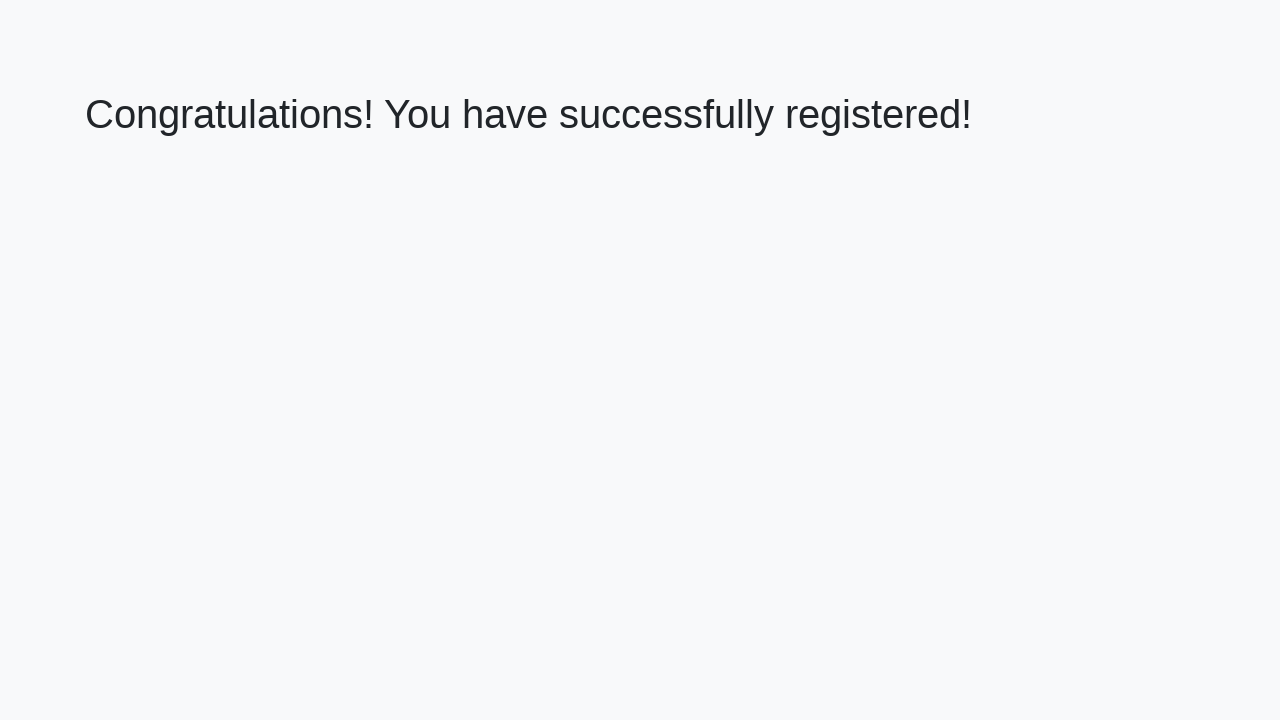

Verified success message: 'Congratulations! You have successfully registered!'
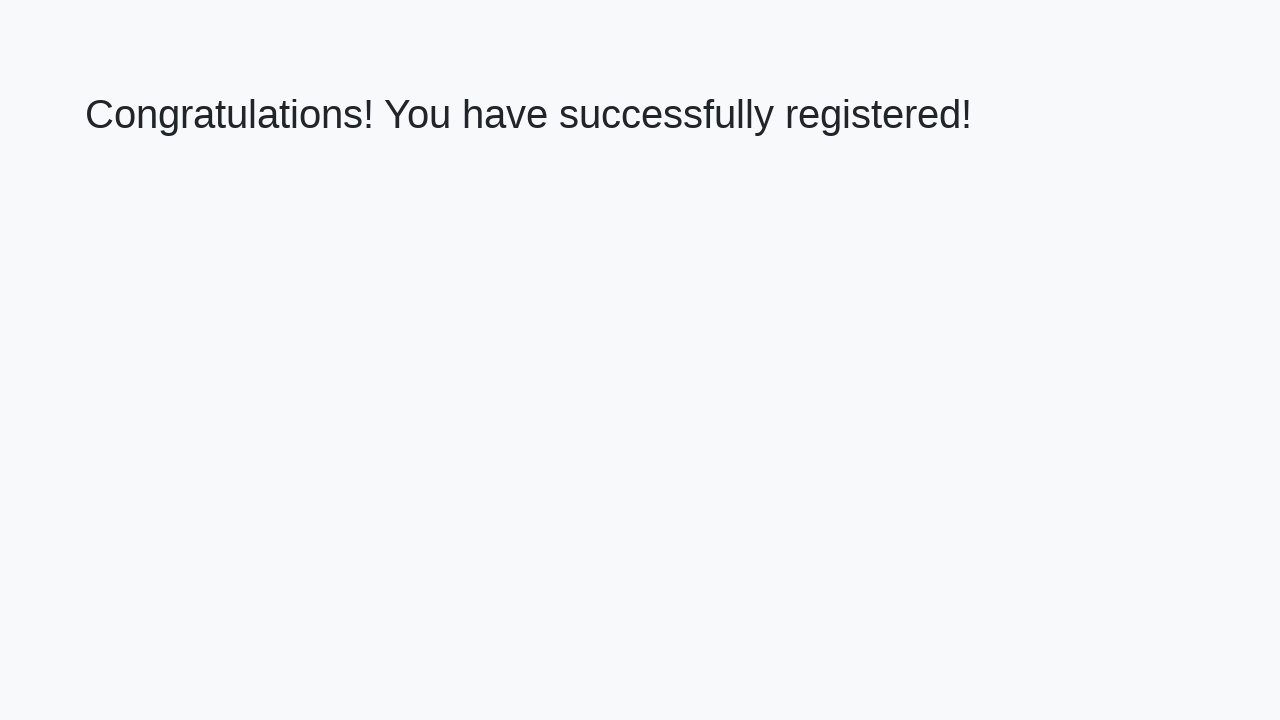

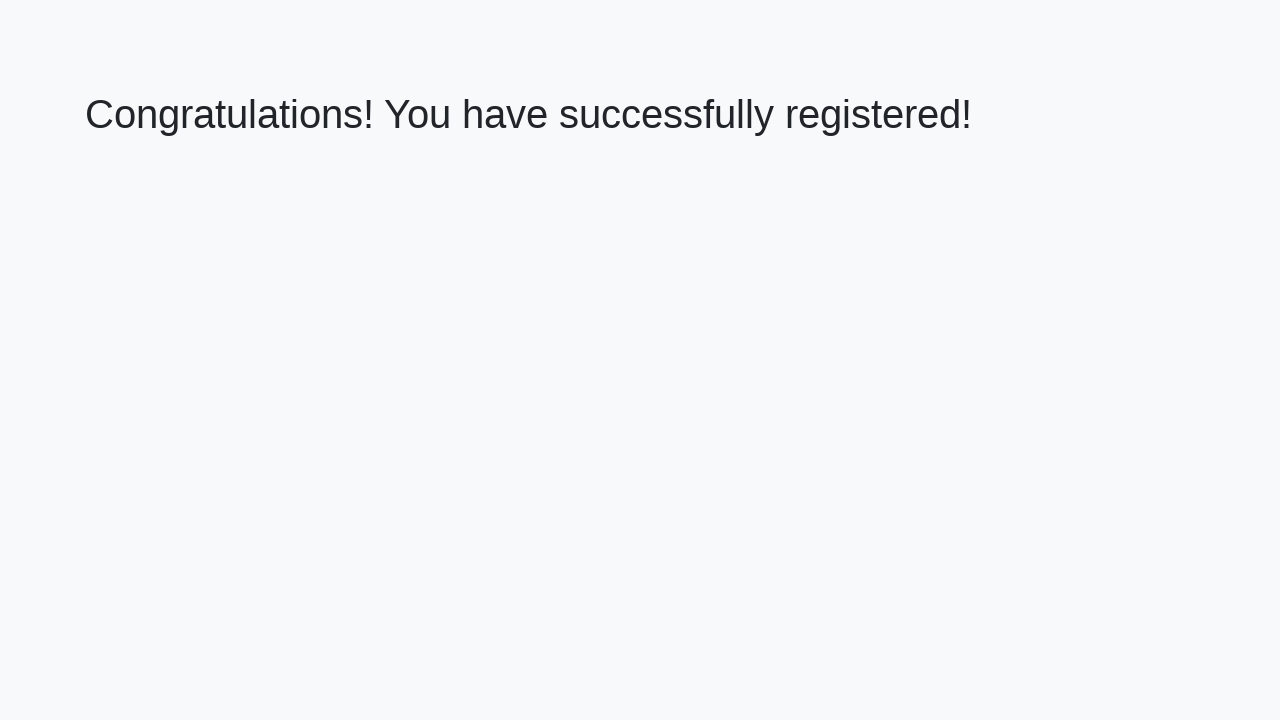